Tests a registration form by filling in first name, last name, and email fields, then submitting the form and verifying successful registration message

Starting URL: http://suninjuly.github.io/registration1.html

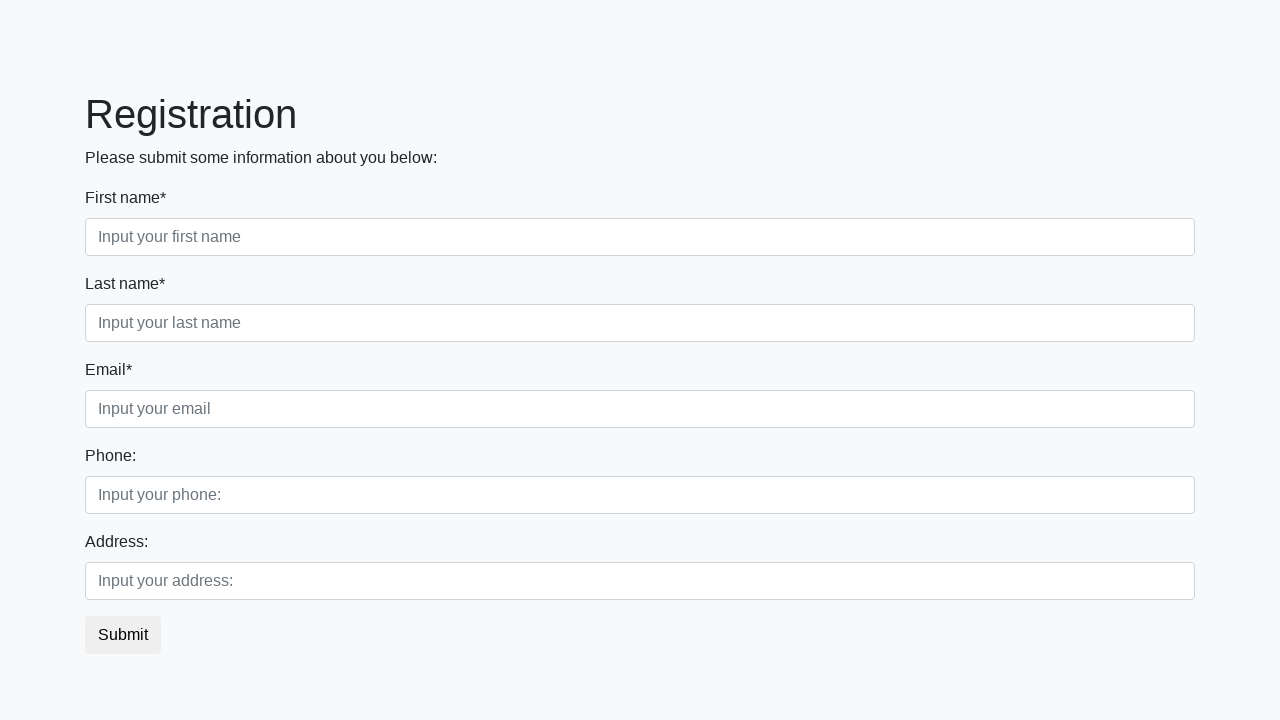

Filled first name field with 'Eliot' on input.form-control.first[placeholder='Input your first name']
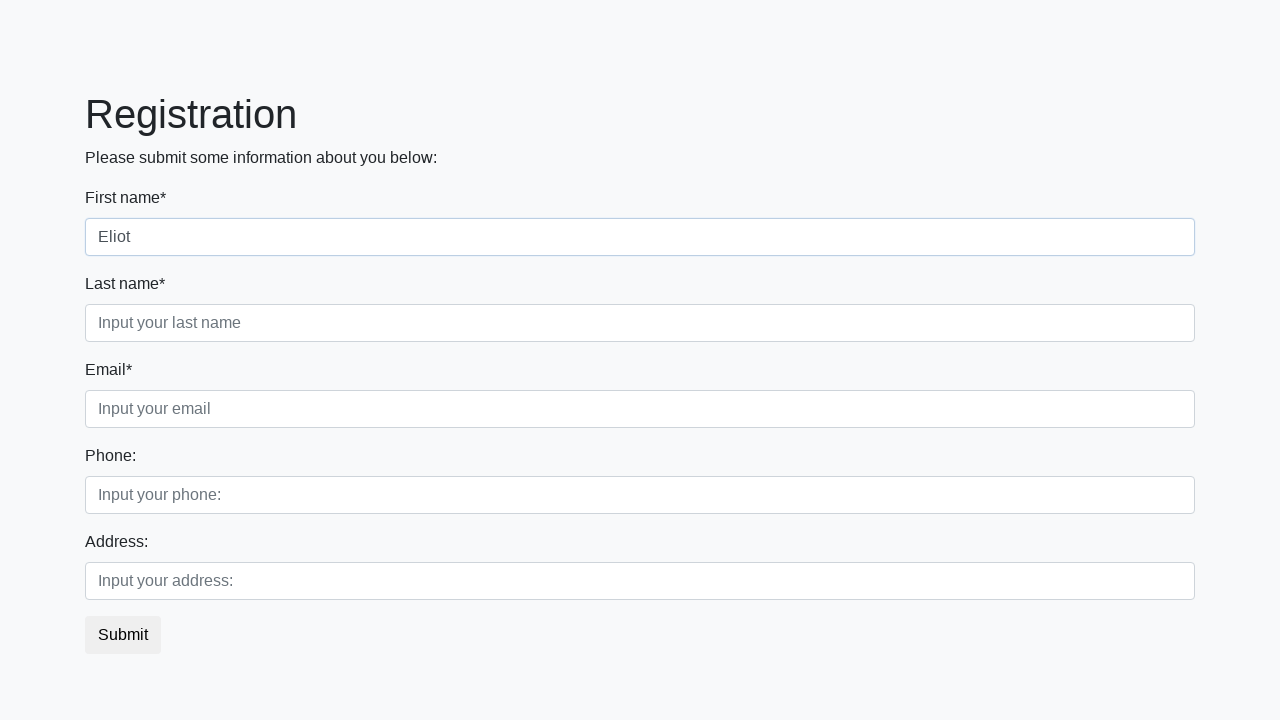

Filled last name field with 'Alderson' on input.form-control.second[placeholder='Input your last name']
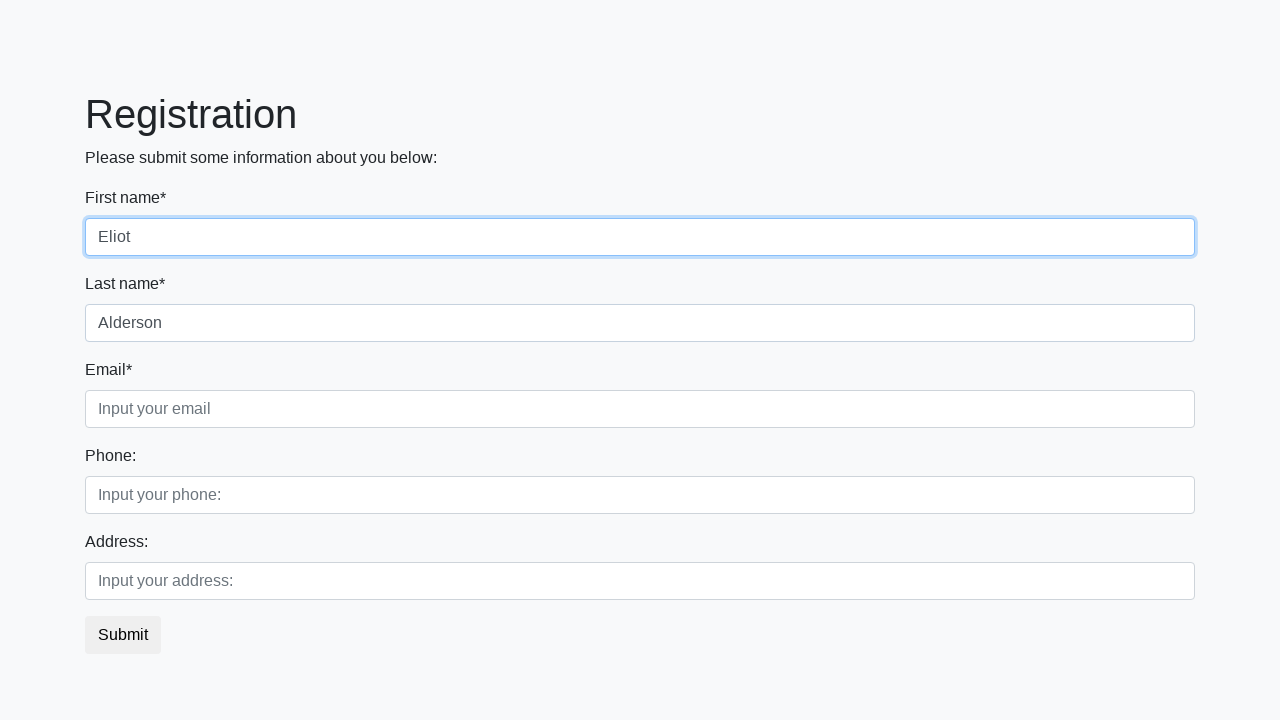

Filled email field with 'E.Alderson@e-corp.com' on input.form-control.third[placeholder='Input your email']
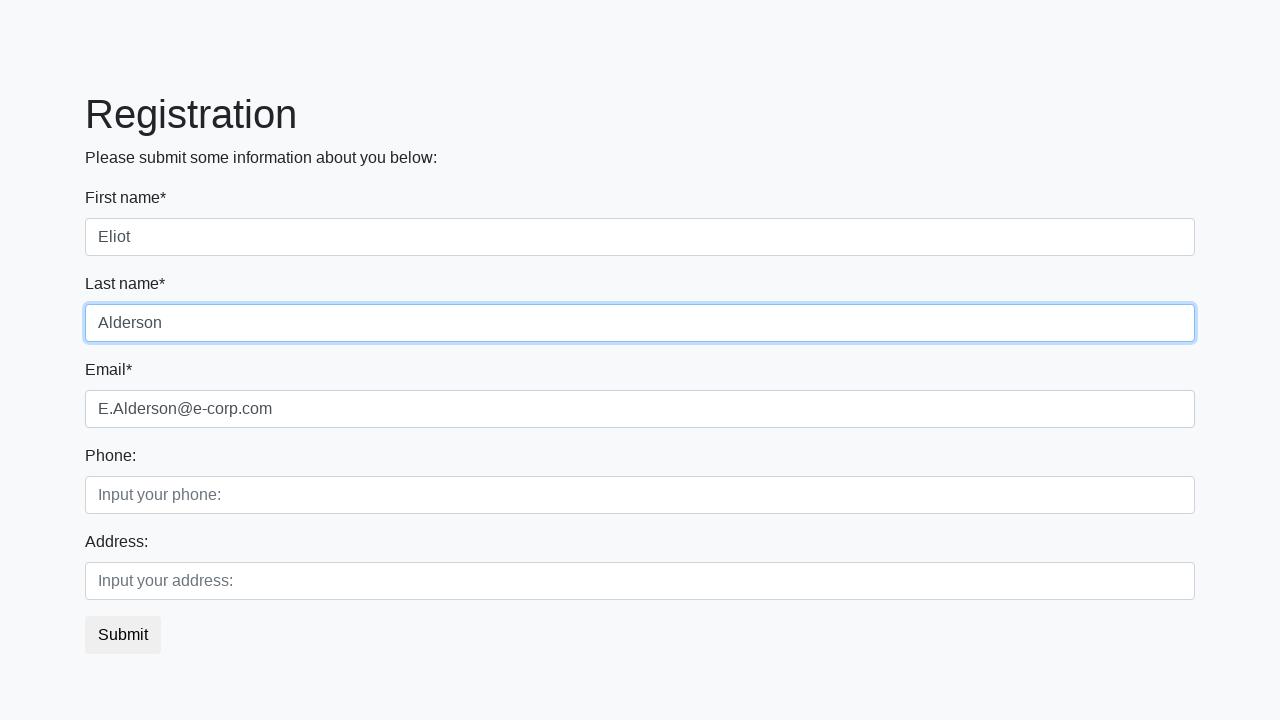

Clicked submit button to register at (123, 635) on button.btn
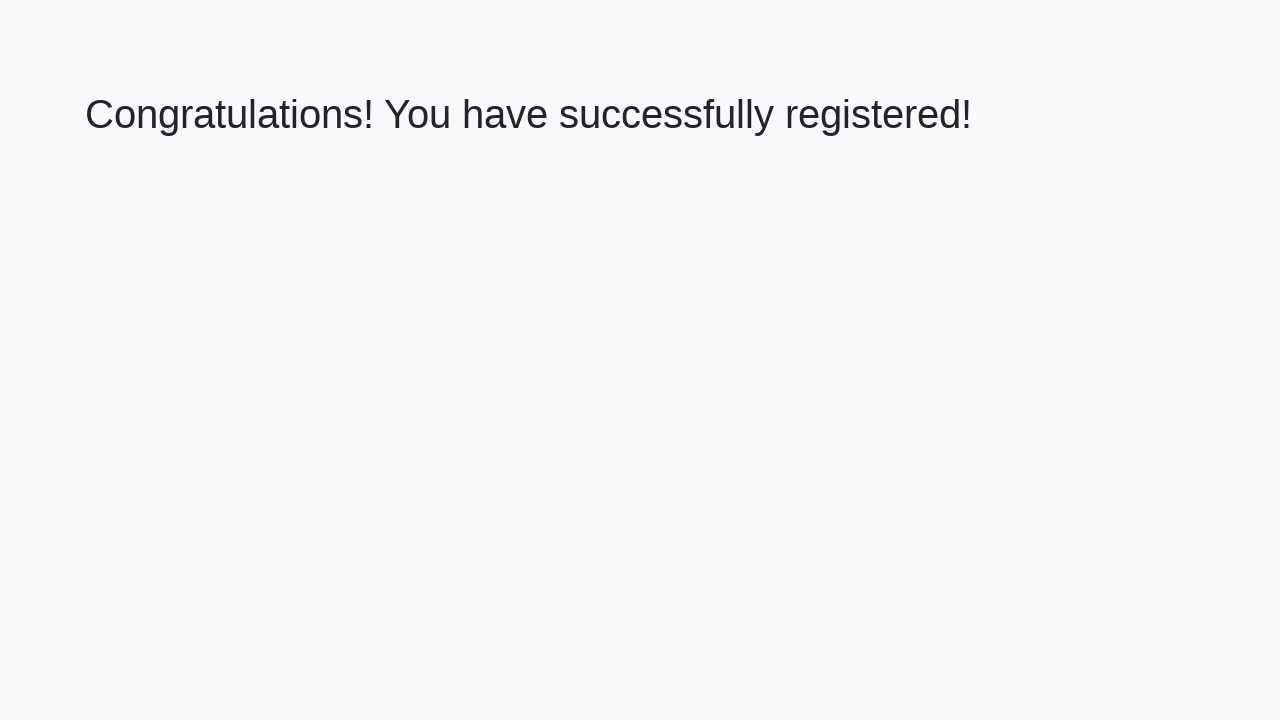

Success message element loaded
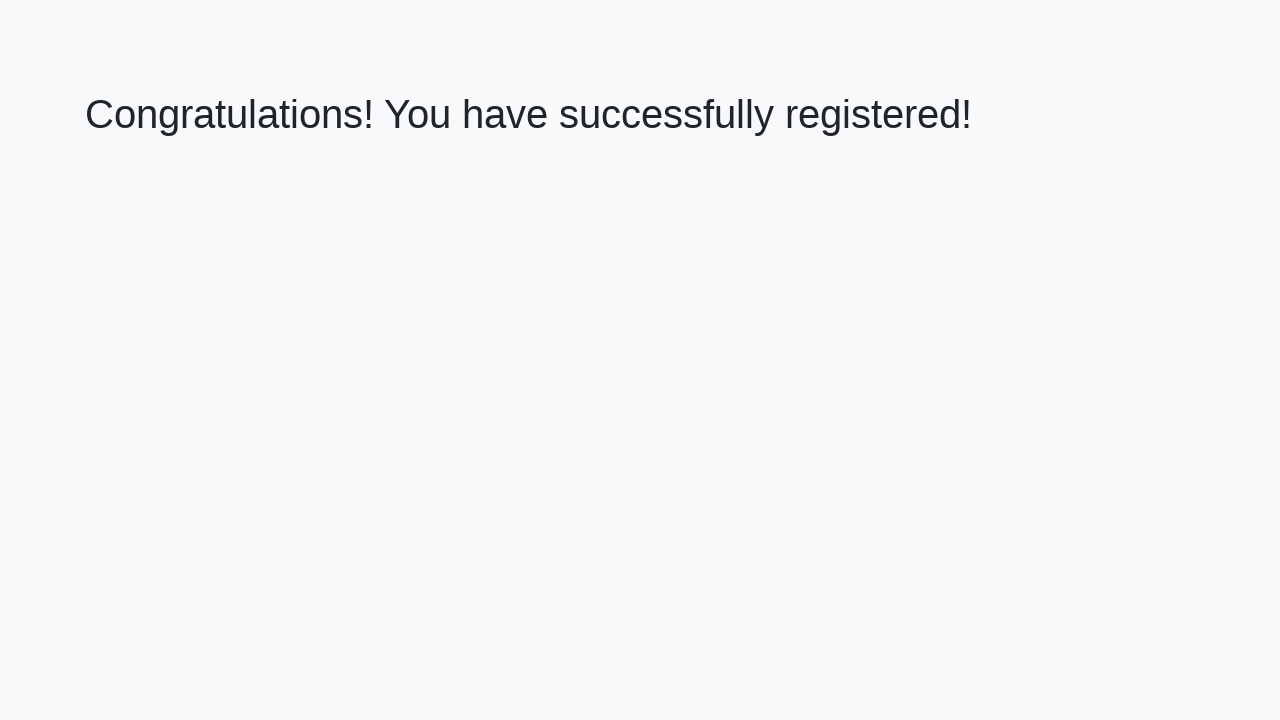

Retrieved success message text: 'Congratulations! You have successfully registered!'
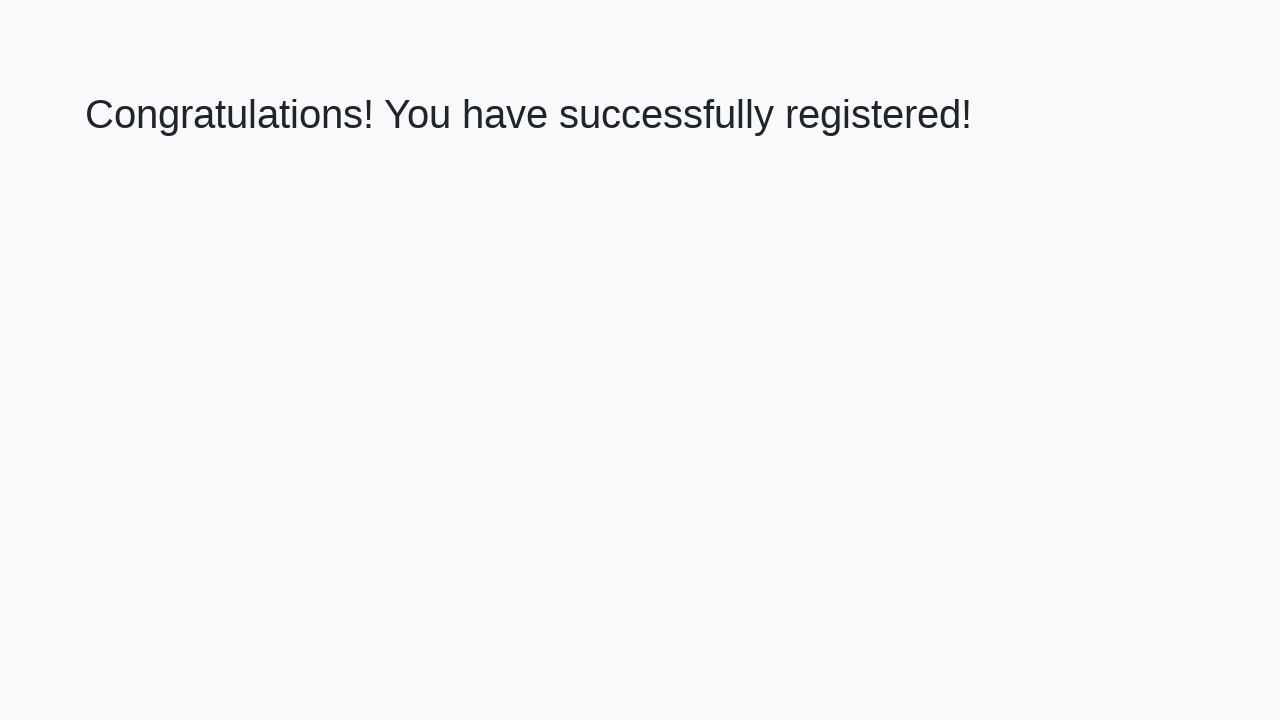

Verified registration success message matches expected text
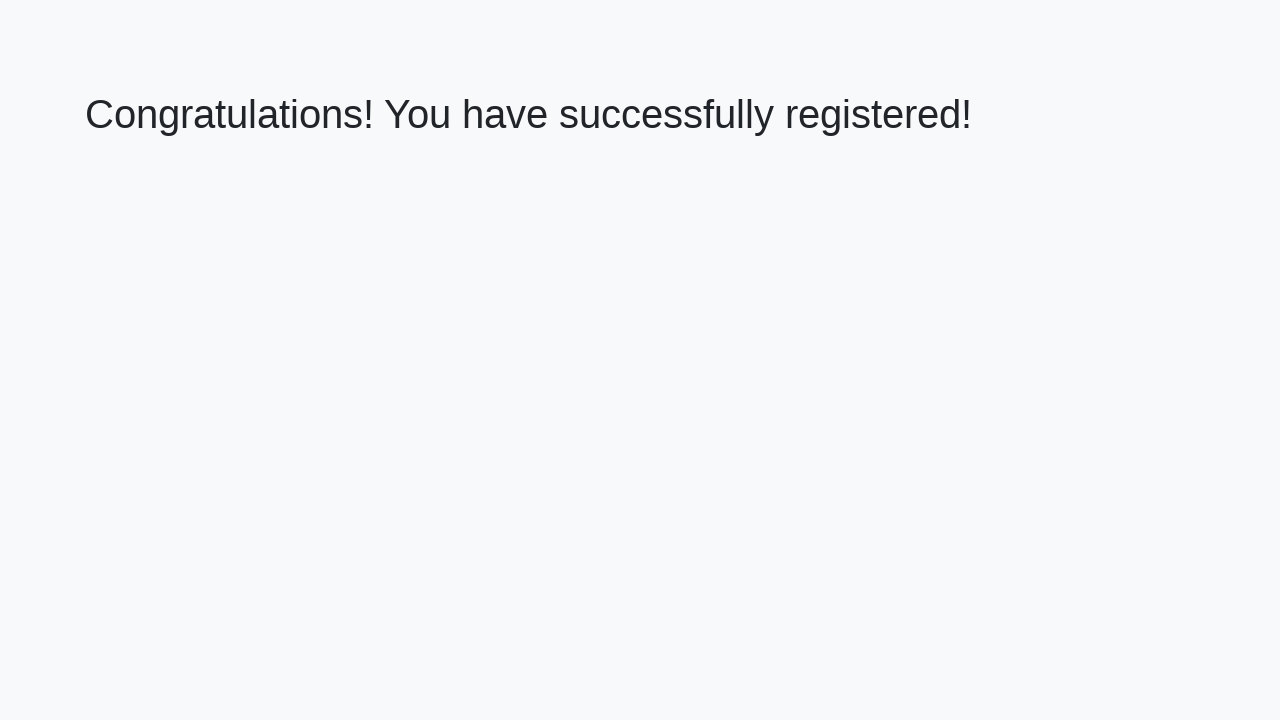

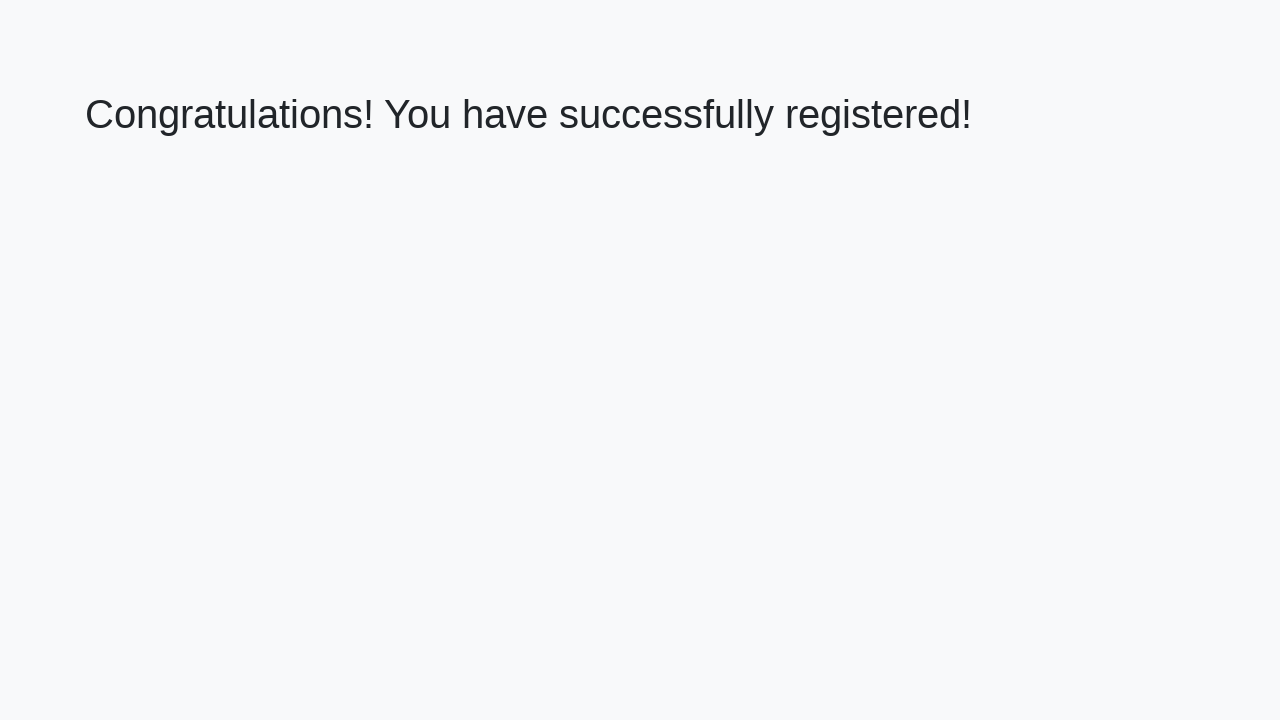